Tests an e-commerce flow by searching for products, adding them to cart, proceeding to checkout, and applying a promo code

Starting URL: https://rahulshettyacademy.com/seleniumPractise

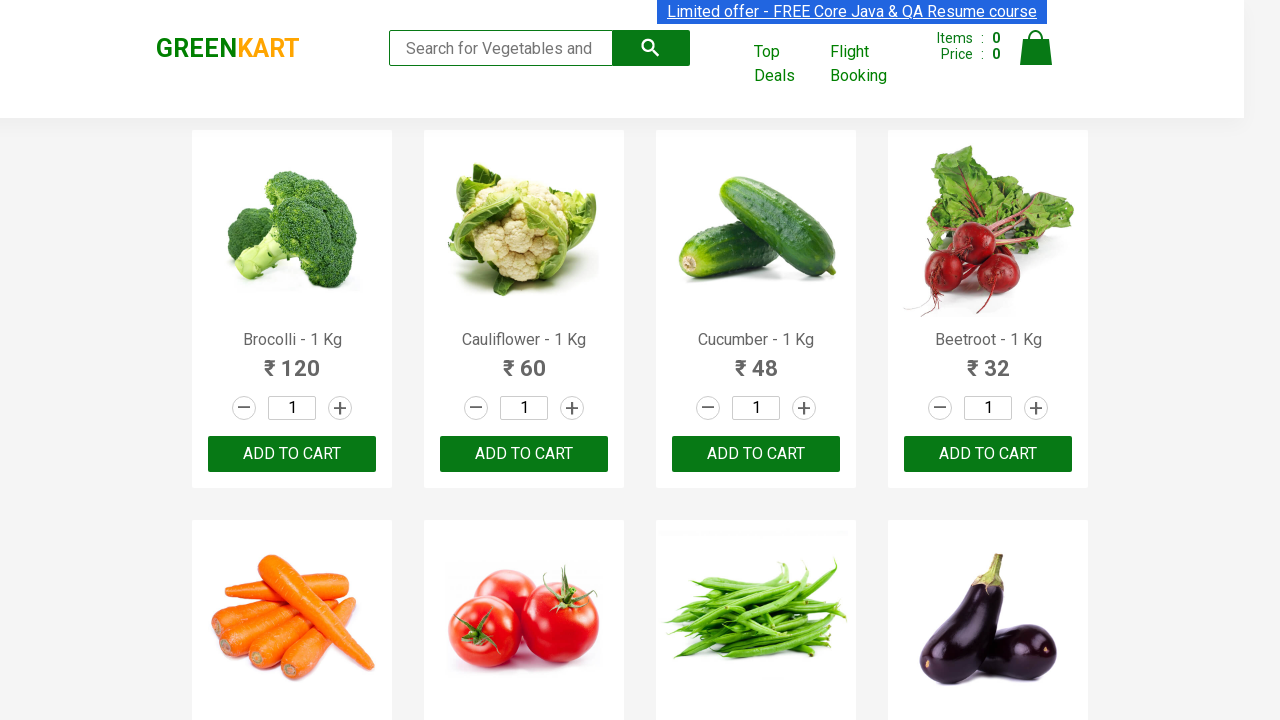

Filled search field with 'ber' to find products on //input[@type='search']
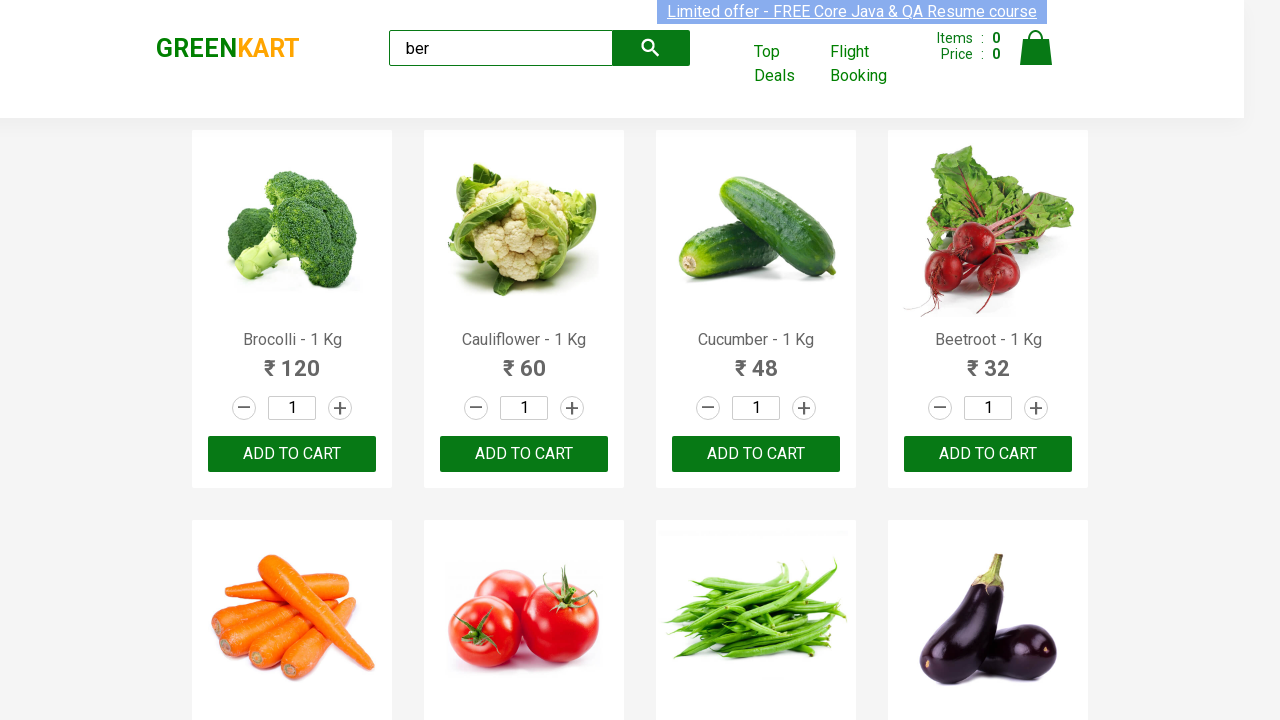

Waited for product add-to-cart buttons to load
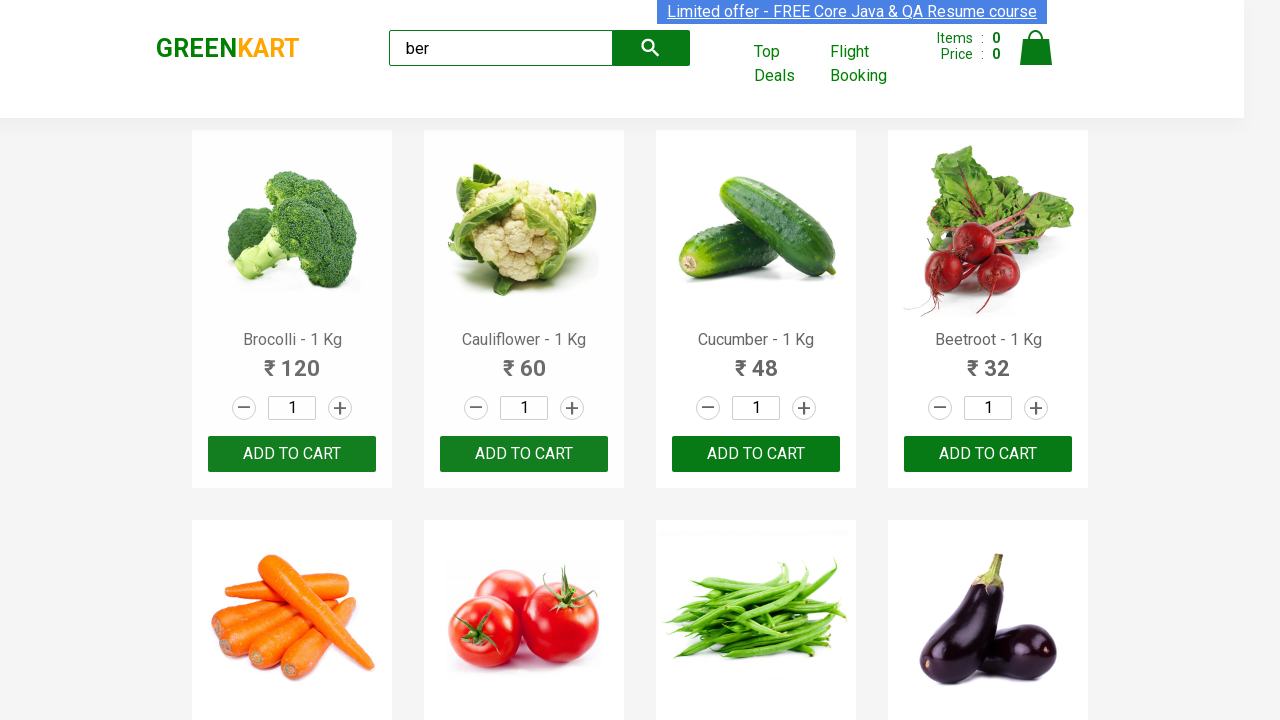

Located 3 add-to-cart buttons for matching products
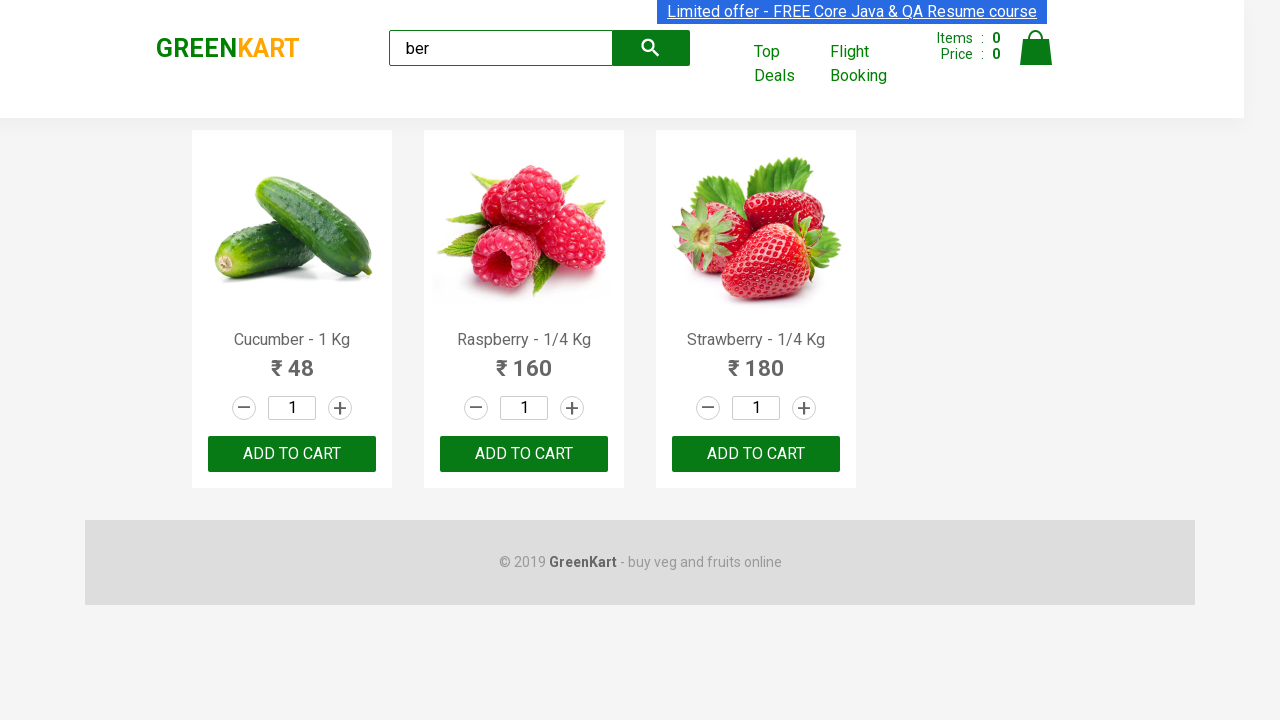

Clicked add-to-cart button for a product at (292, 454) on xpath=//div[@class='product']/div/button >> nth=0
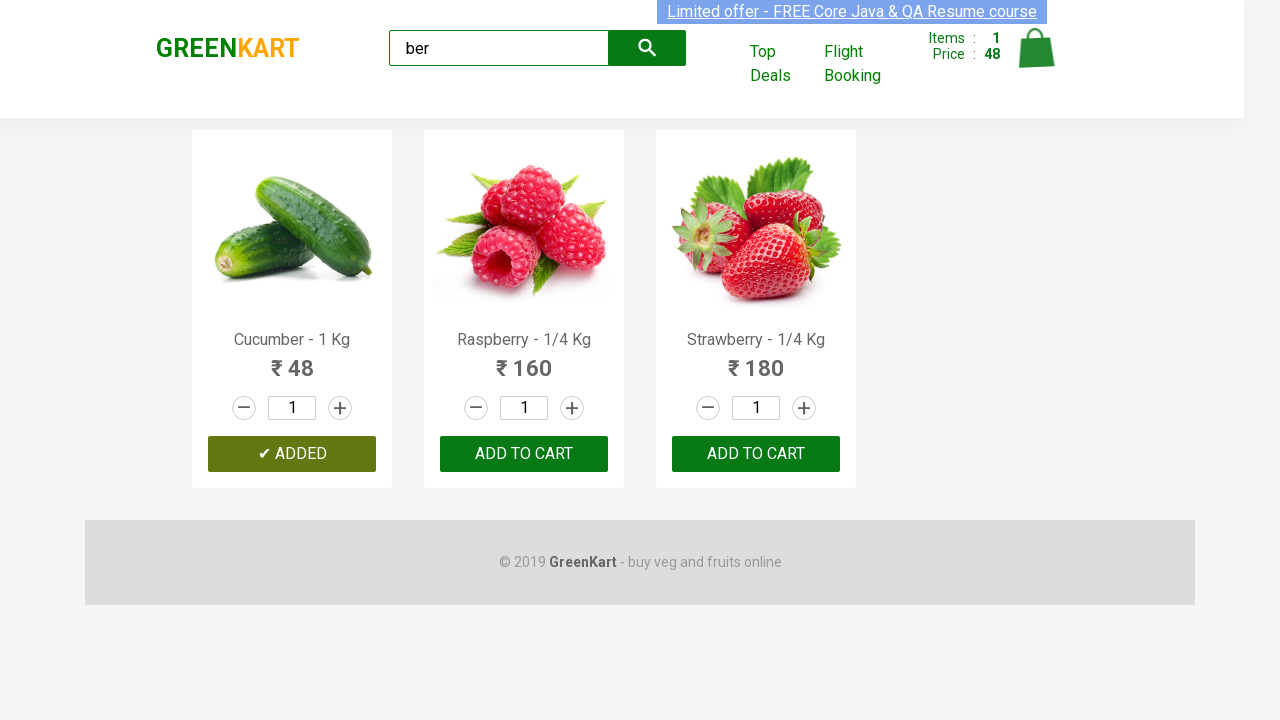

Clicked add-to-cart button for a product at (524, 454) on xpath=//div[@class='product']/div/button >> nth=1
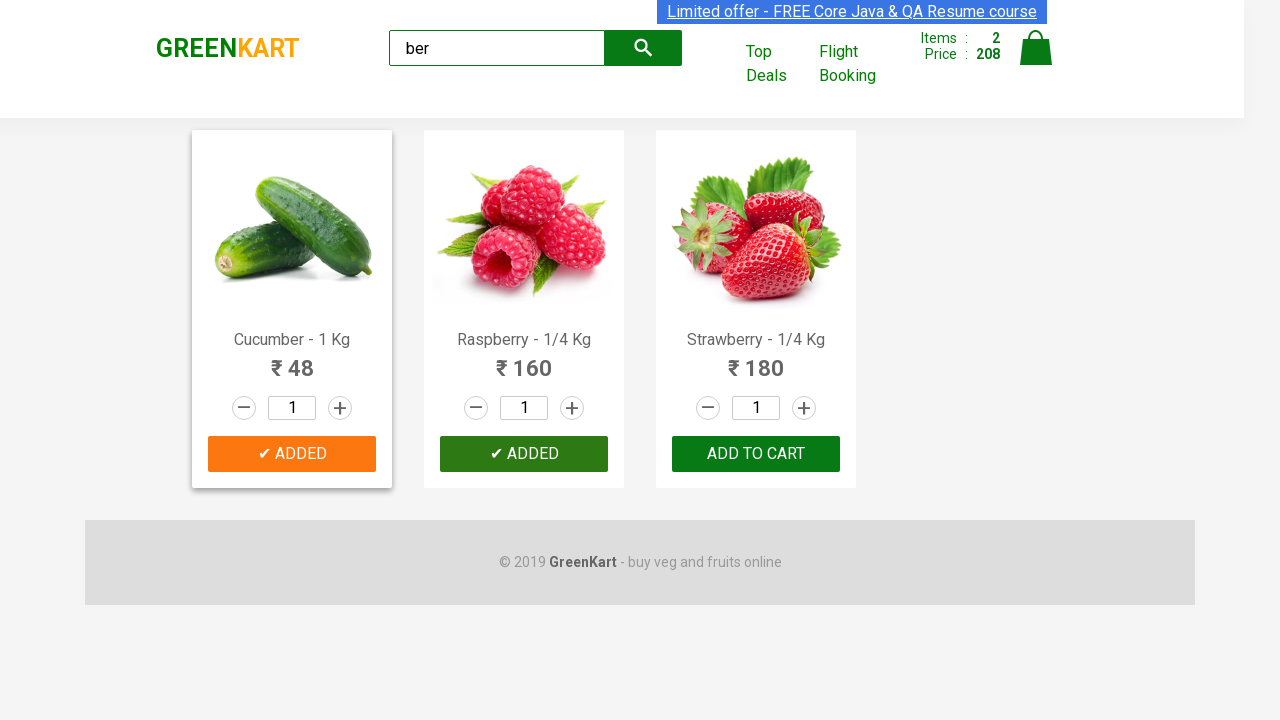

Clicked add-to-cart button for a product at (756, 454) on xpath=//div[@class='product']/div/button >> nth=2
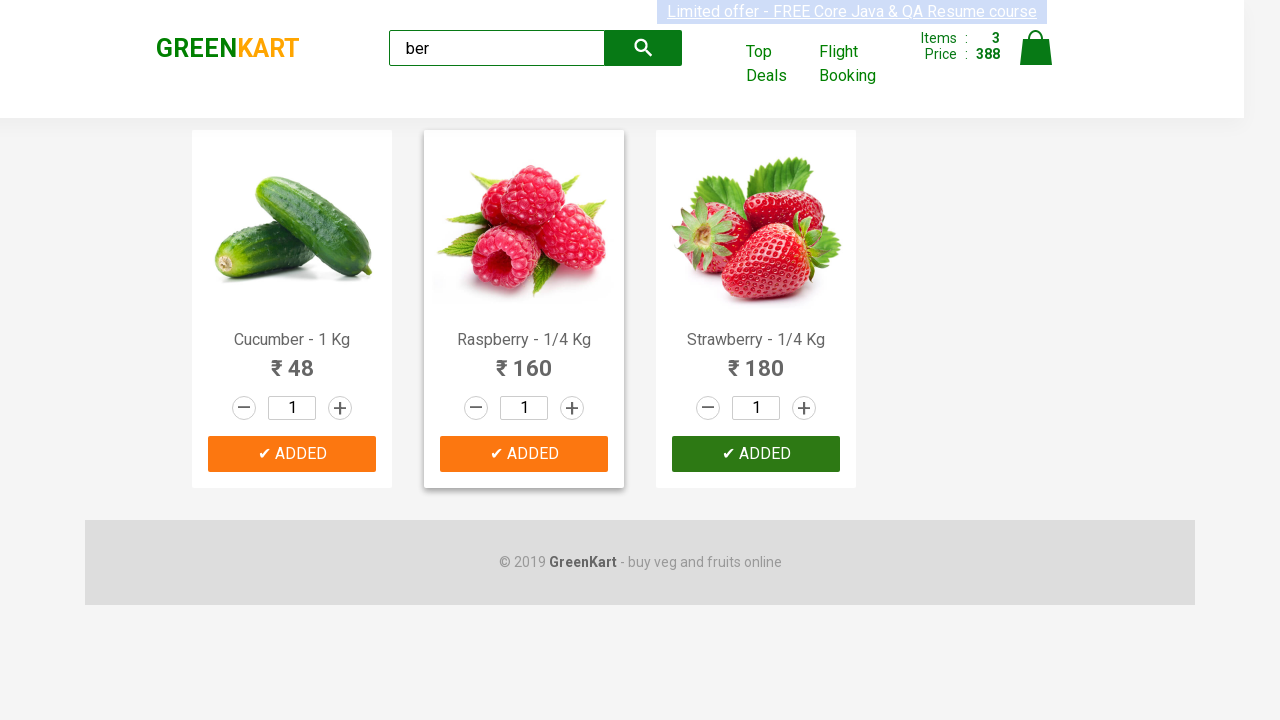

Clicked cart icon to open shopping cart at (1036, 48) on xpath=//img[@alt='Cart']
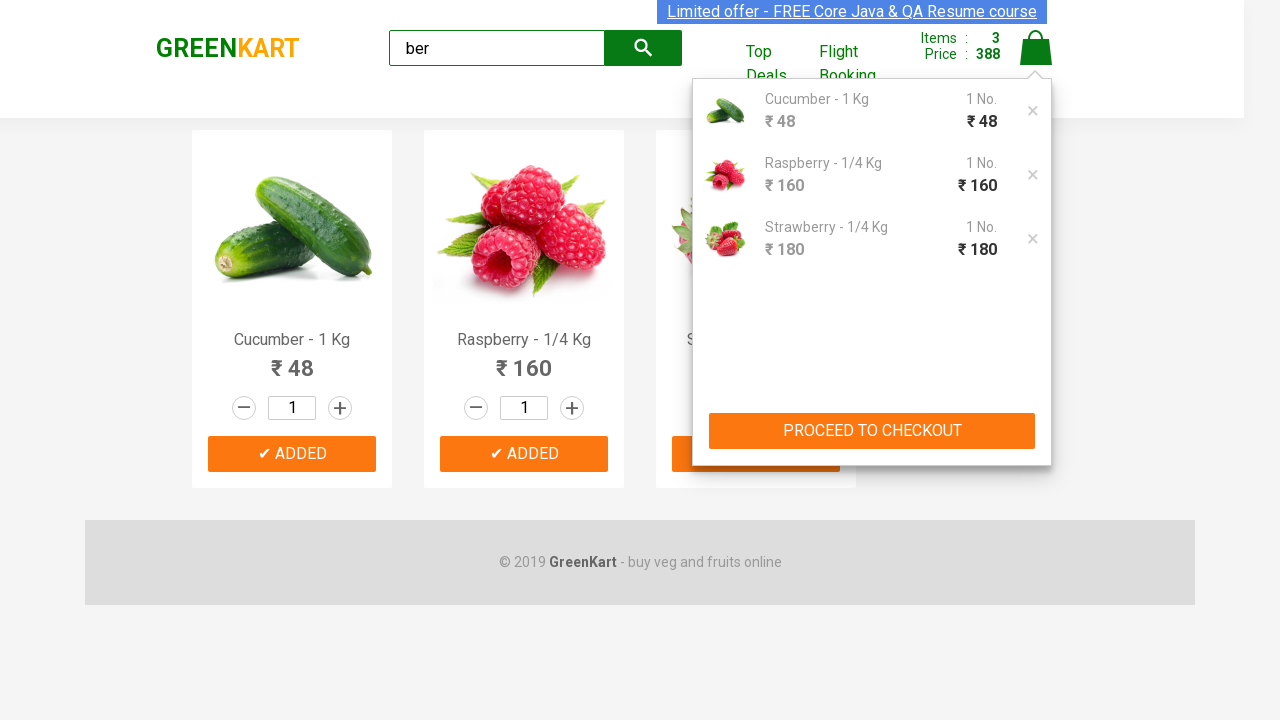

Clicked PROCEED TO CHECKOUT button at (872, 431) on xpath=//button[text()='PROCEED TO CHECKOUT']
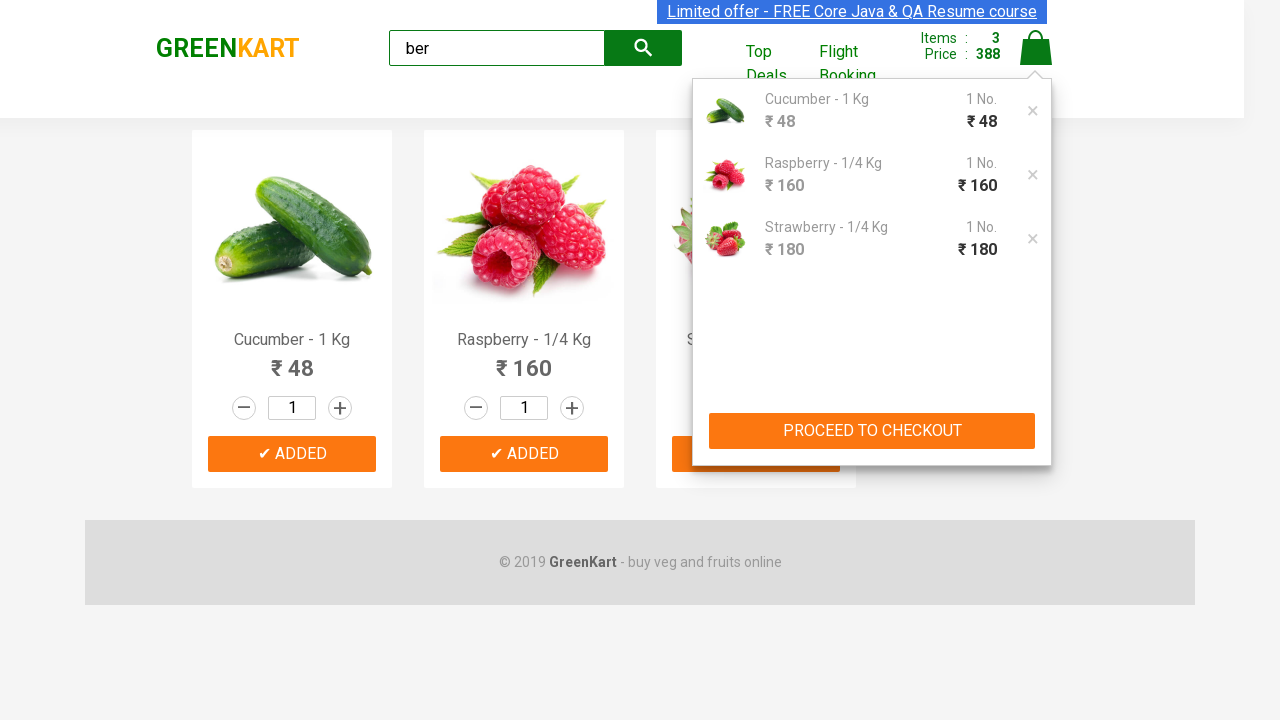

Waited for promo code input field to appear
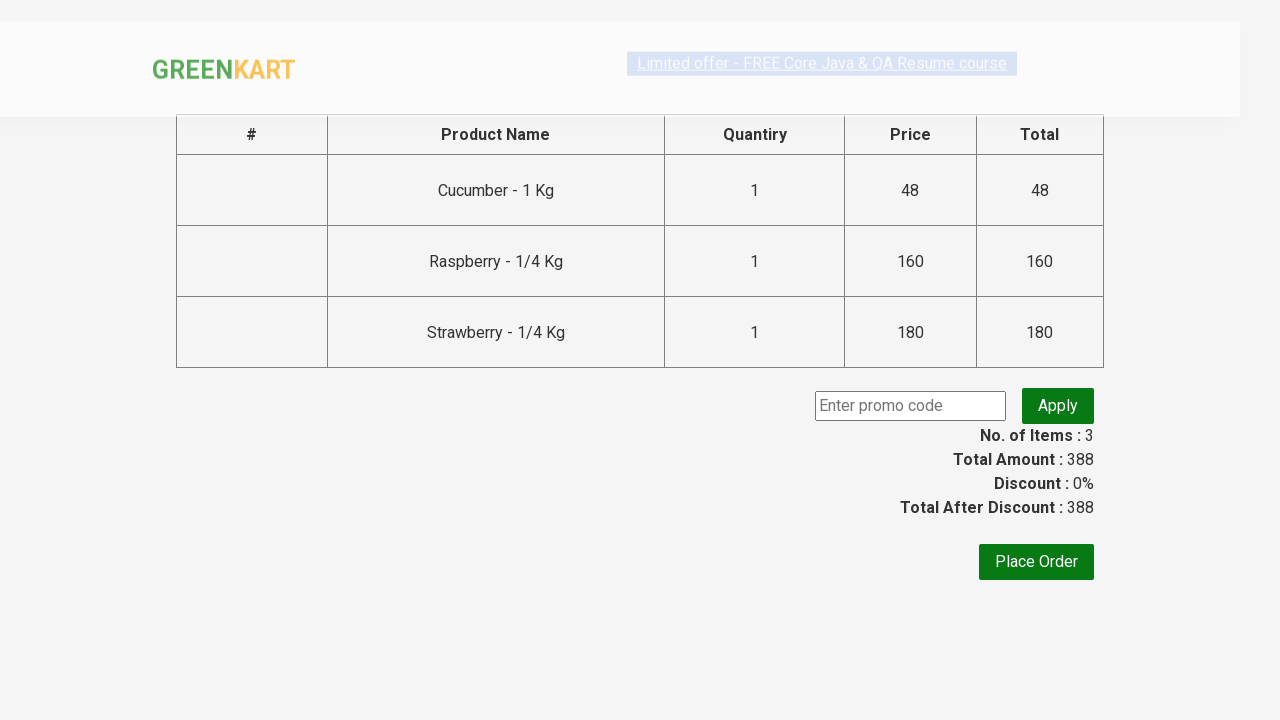

Entered promo code 'rahulshettyacademy' on .promoCode
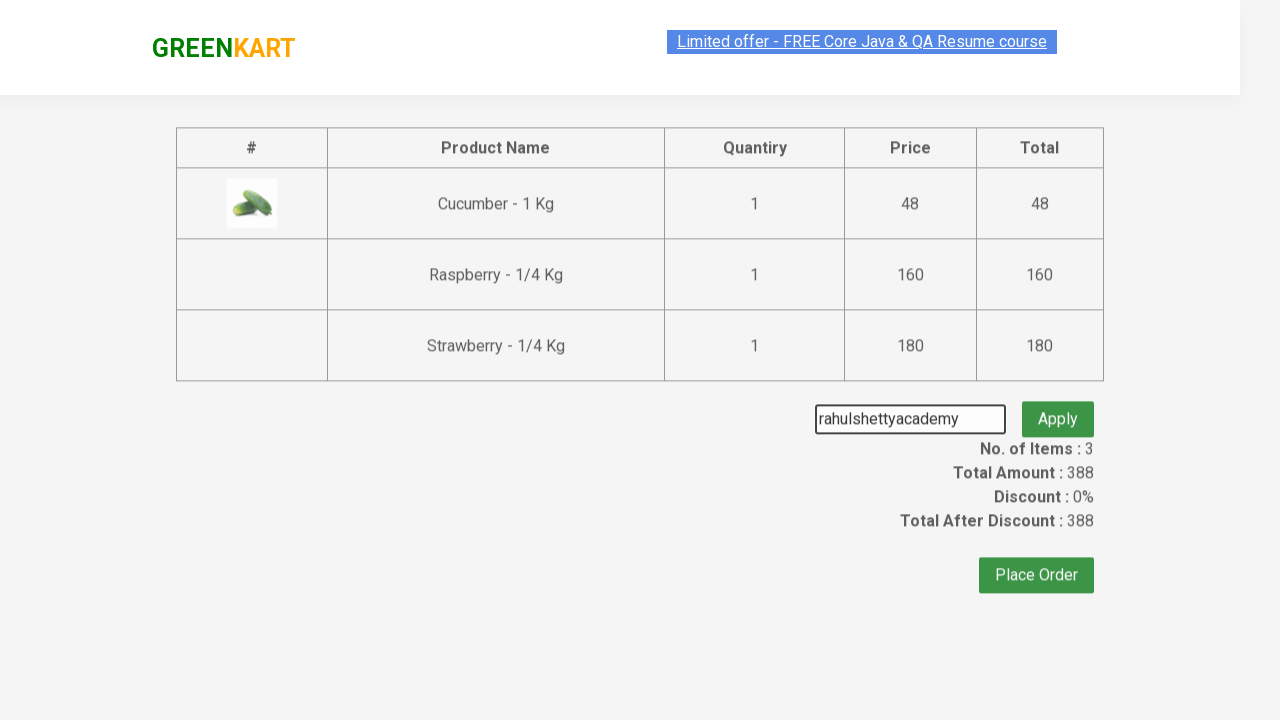

Clicked button to apply promo code at (1058, 406) on button.promoBtn
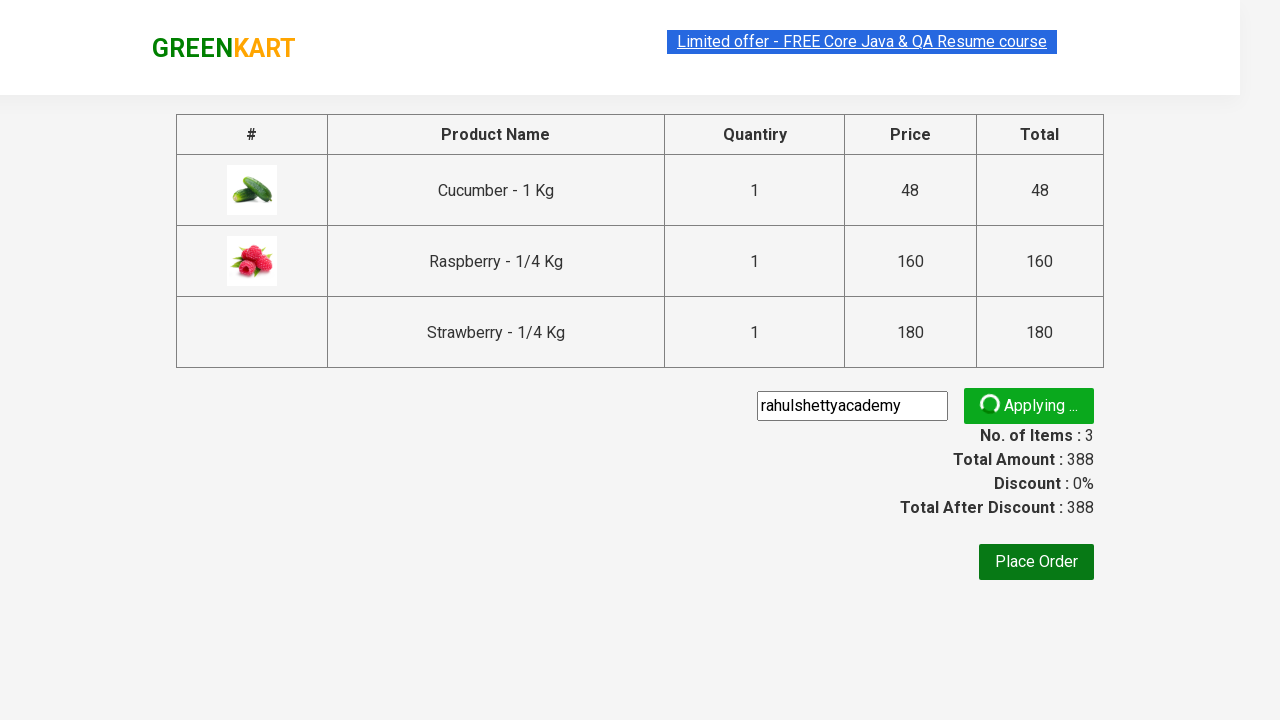

Promo code successfully applied - success message appeared
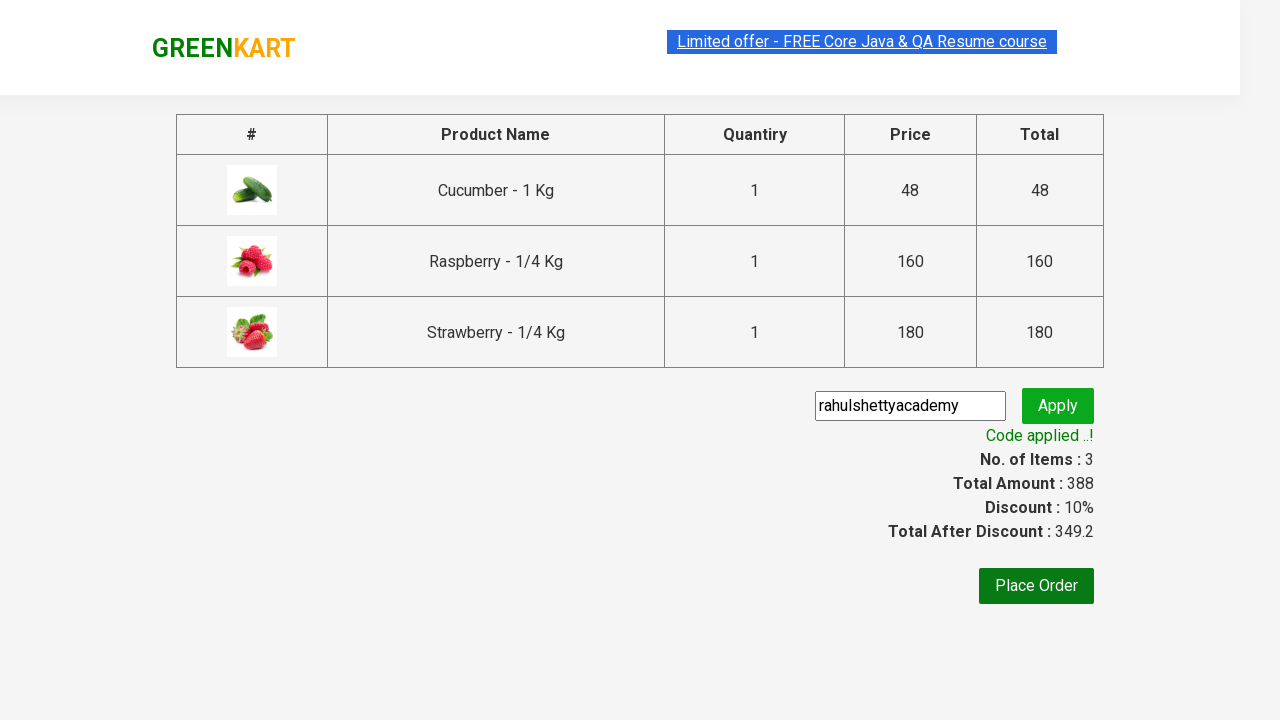

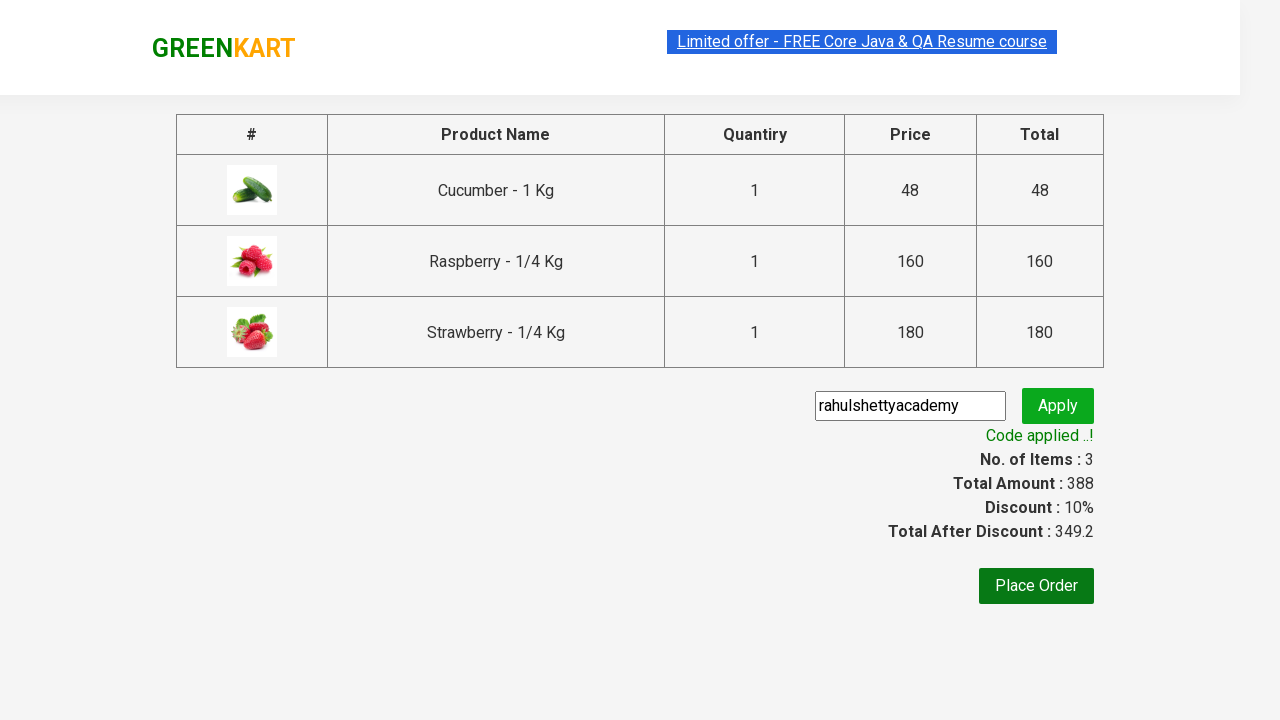